Navigates to ToolsQA website and clicks the "Enroll Yourself" link

Starting URL: https://www.toolsqa.com/

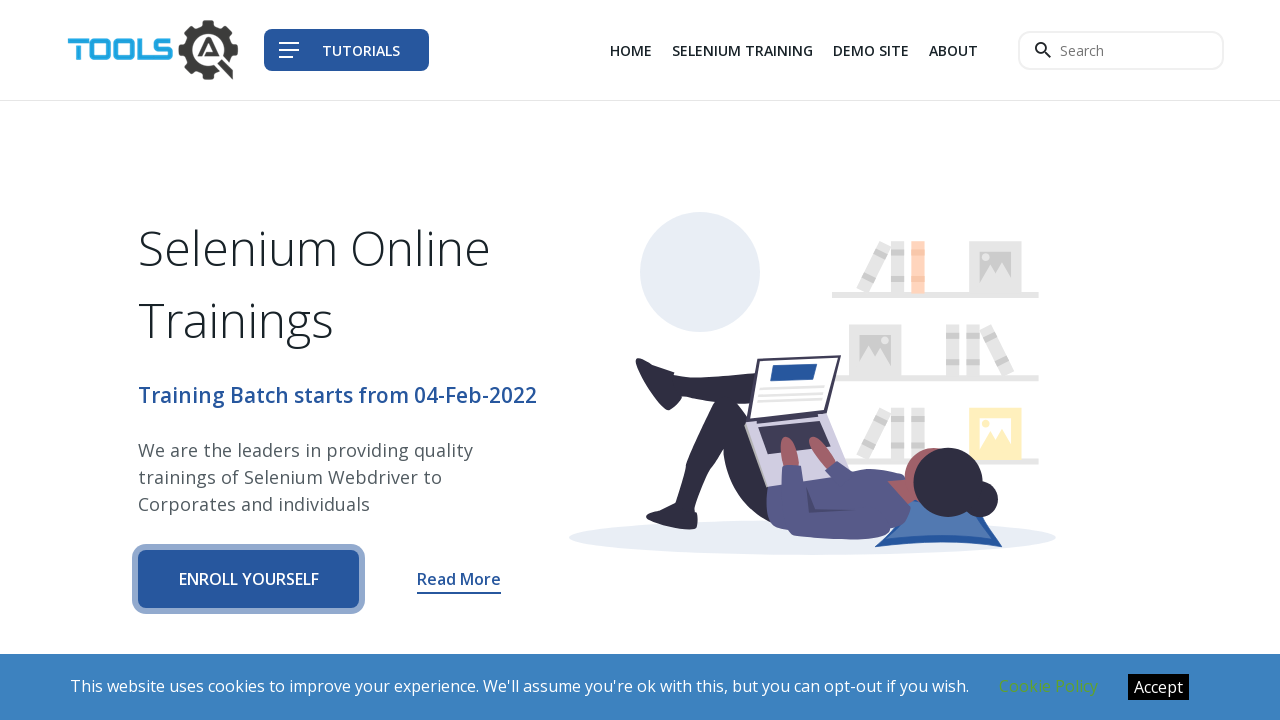

Navigated to ToolsQA website
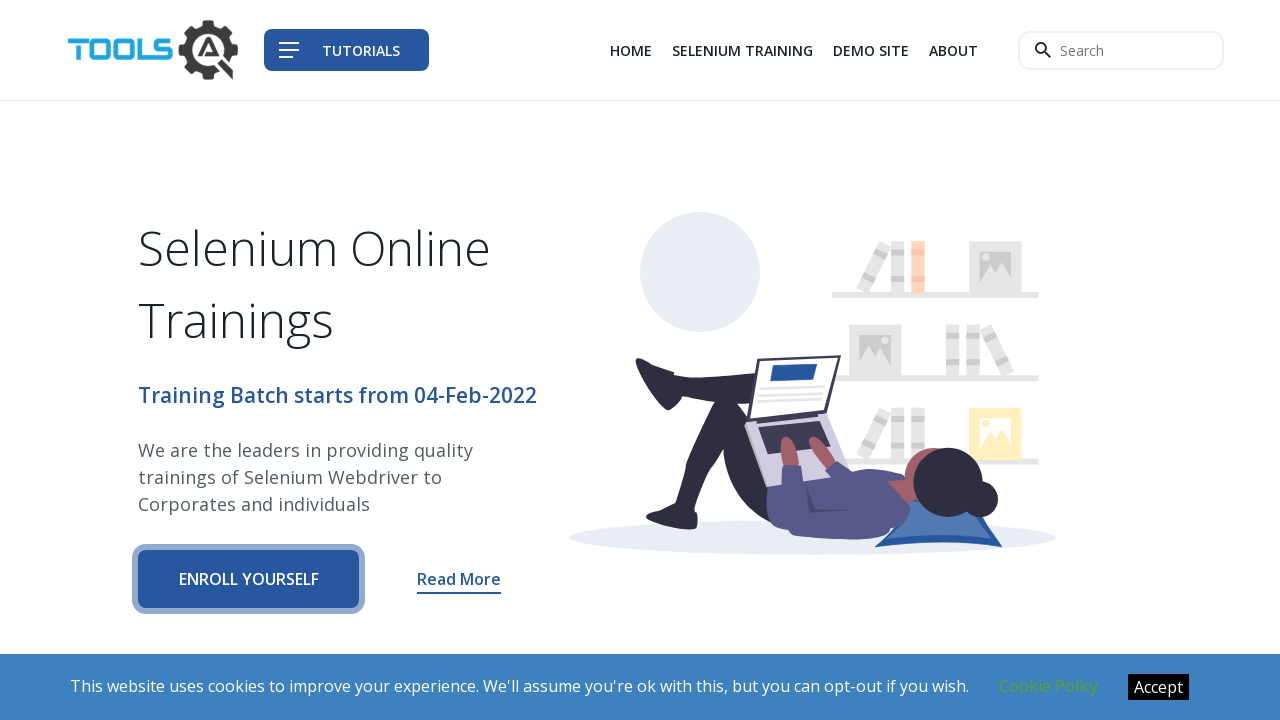

Clicked the 'Enroll Yourself' link at (249, 579) on internal:role=link[name="Enroll Yourself"i]
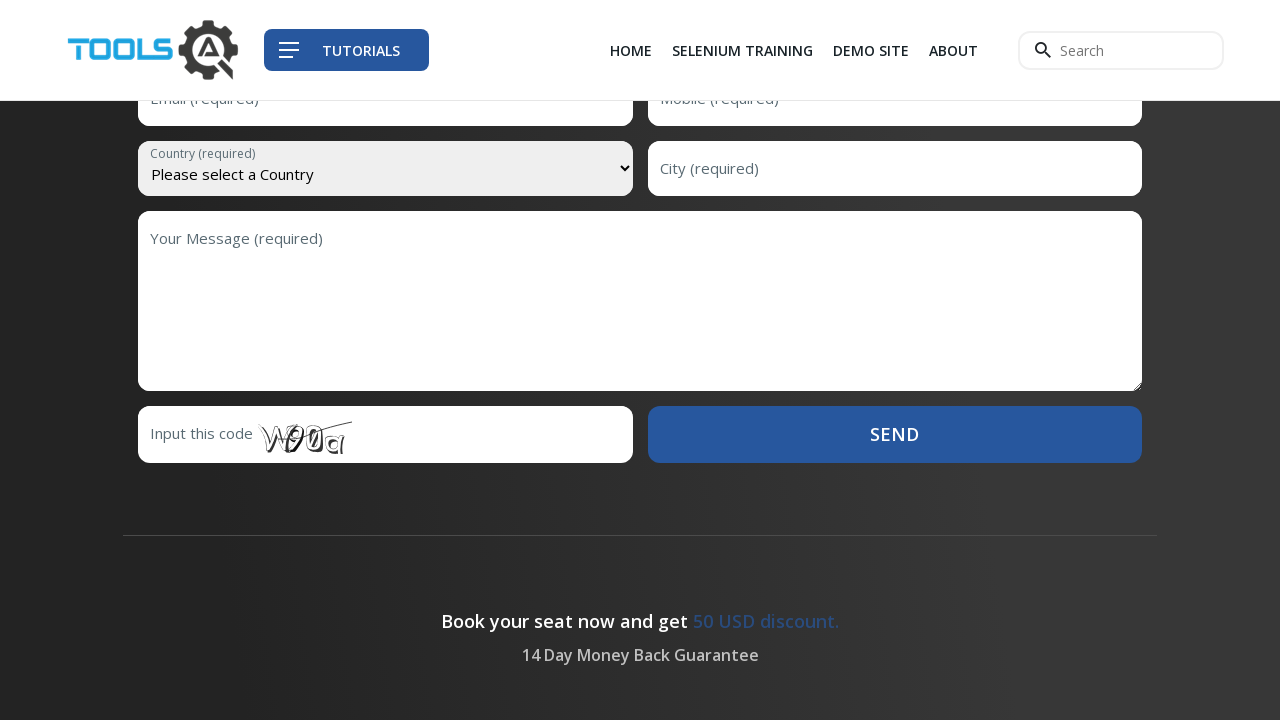

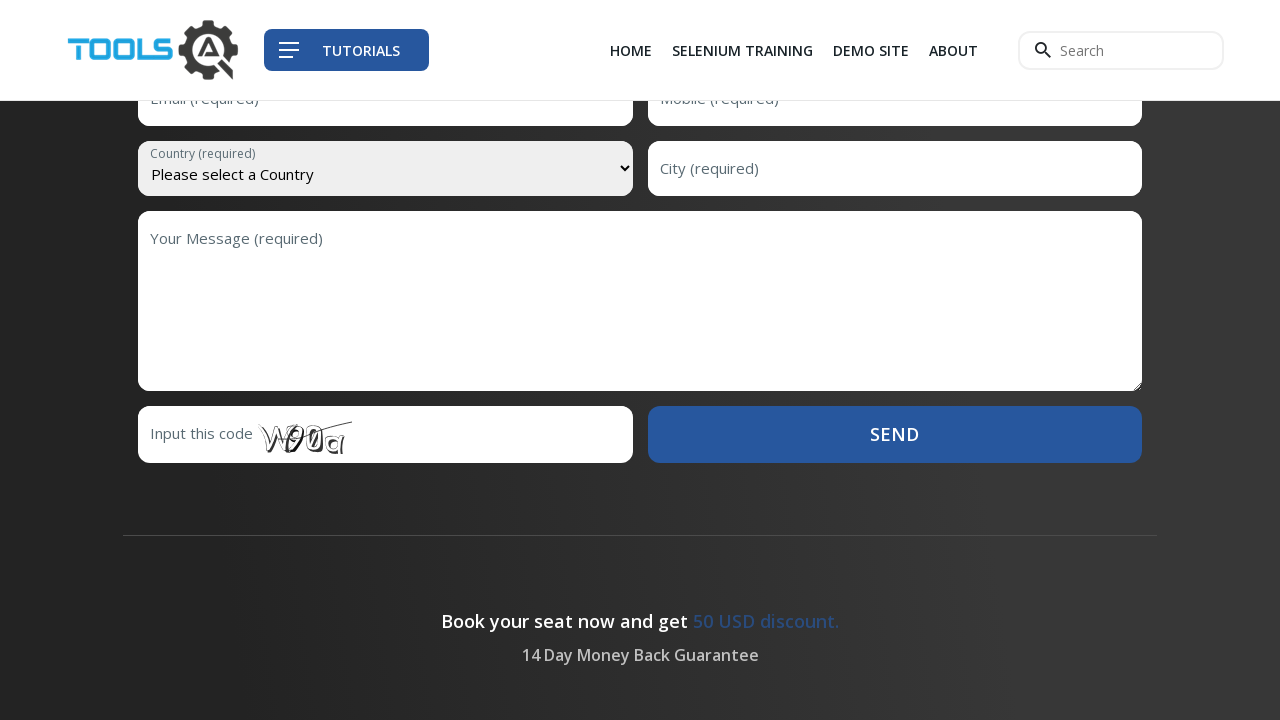